Opens the OpenWeatherMap homepage and verifies that 'openweathermap' is present in the URL.

Starting URL: https://openweathermap.org/

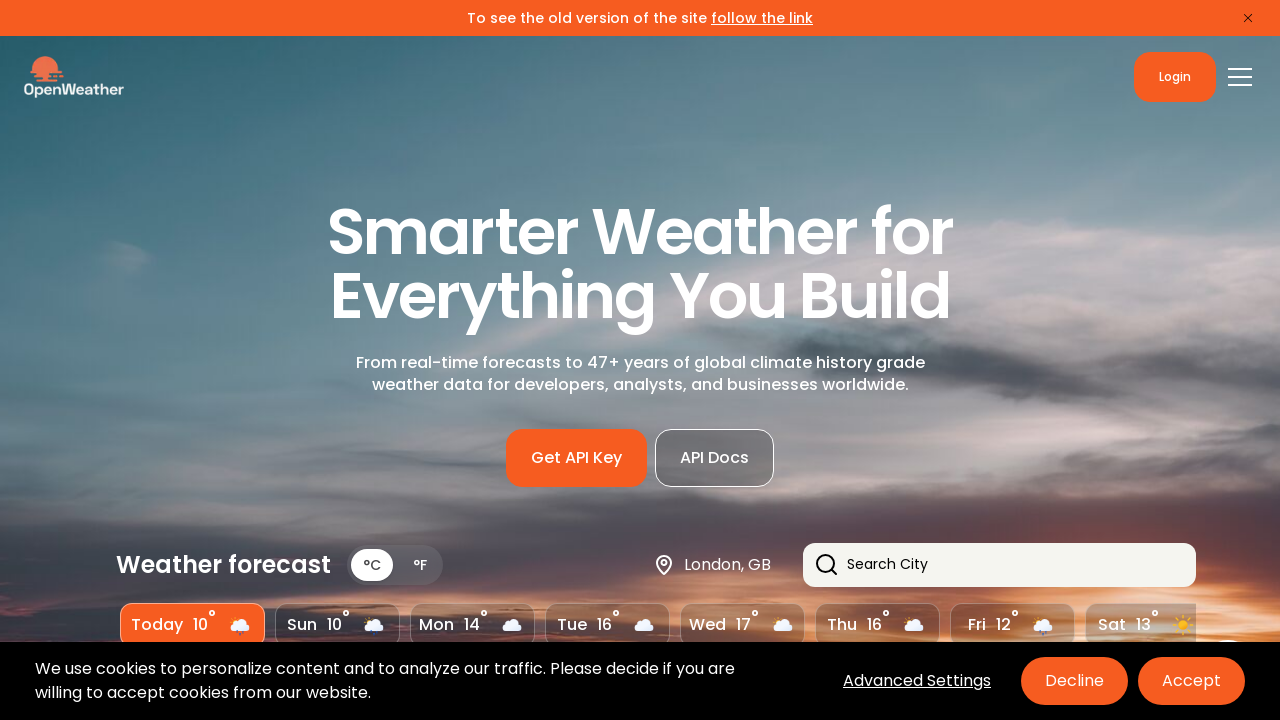

Navigated to OpenWeatherMap homepage
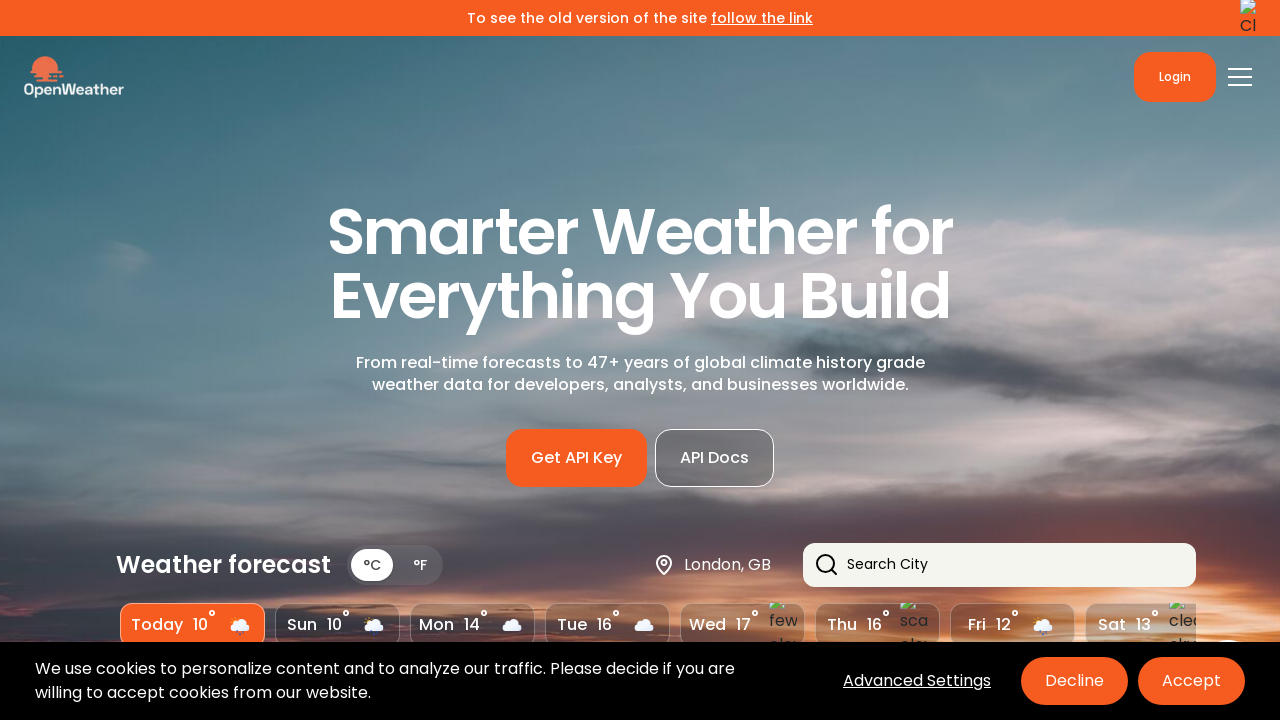

Verified that 'openweathermap' is present in the URL
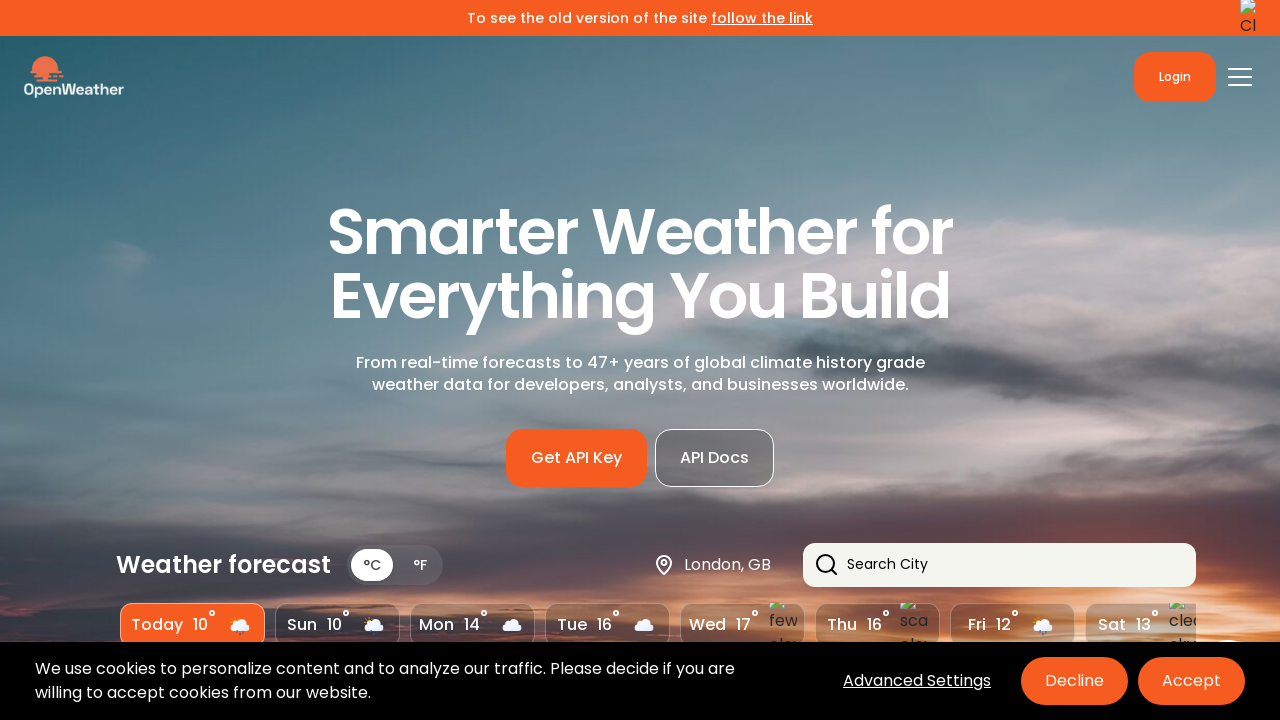

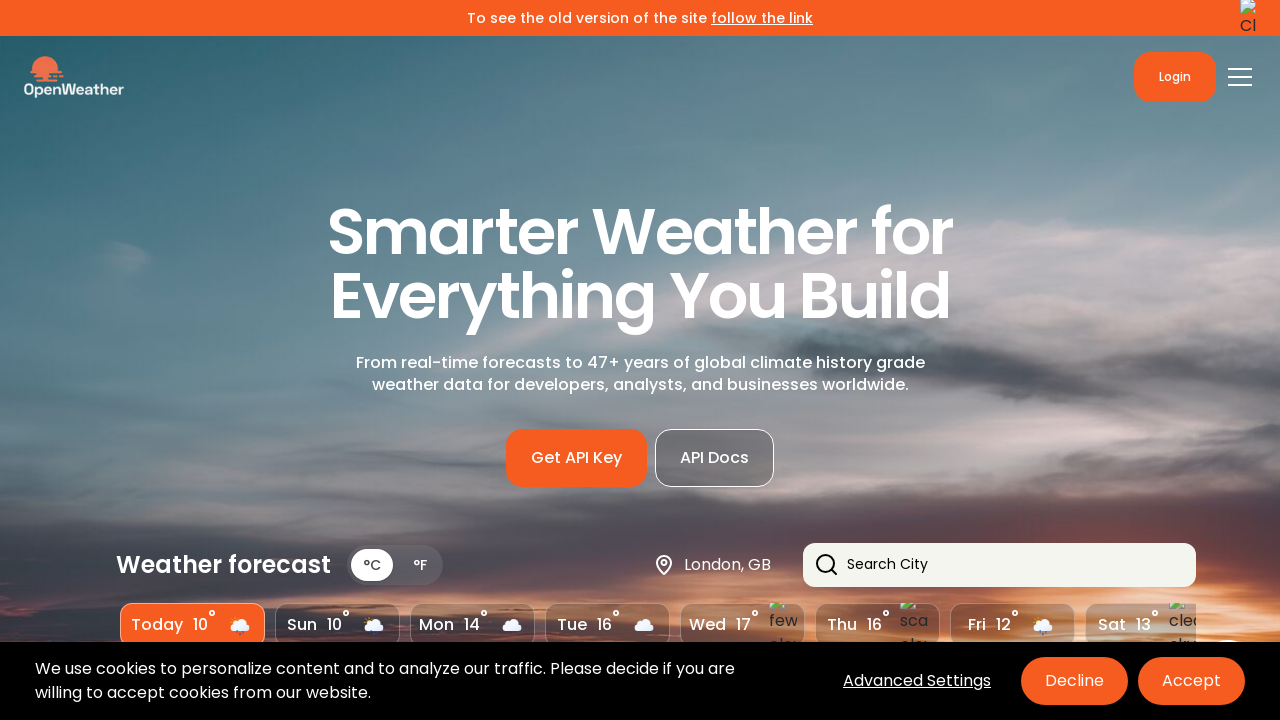